Tests JavaScript executor functionality by filling a text field and clicking a radio button using JavaScript

Starting URL: https://testautomationpractice.blogspot.com/

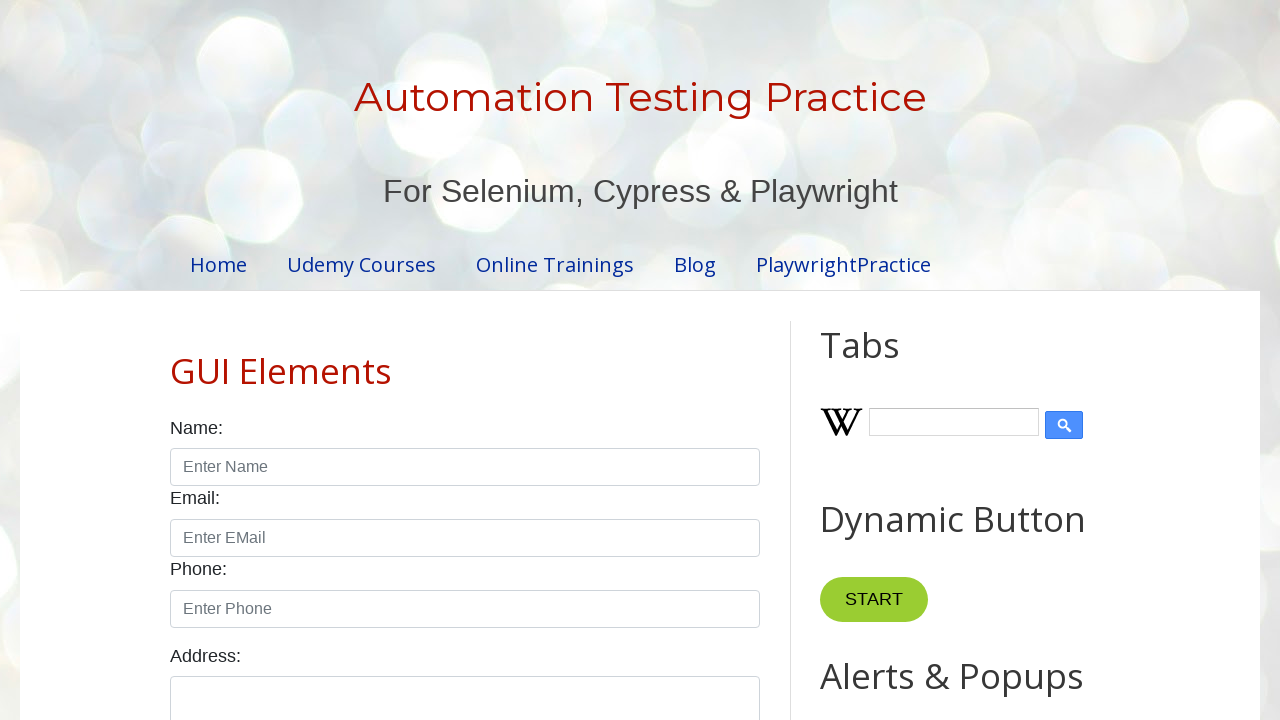

Filled name input field with 'John' using JavaScript executor
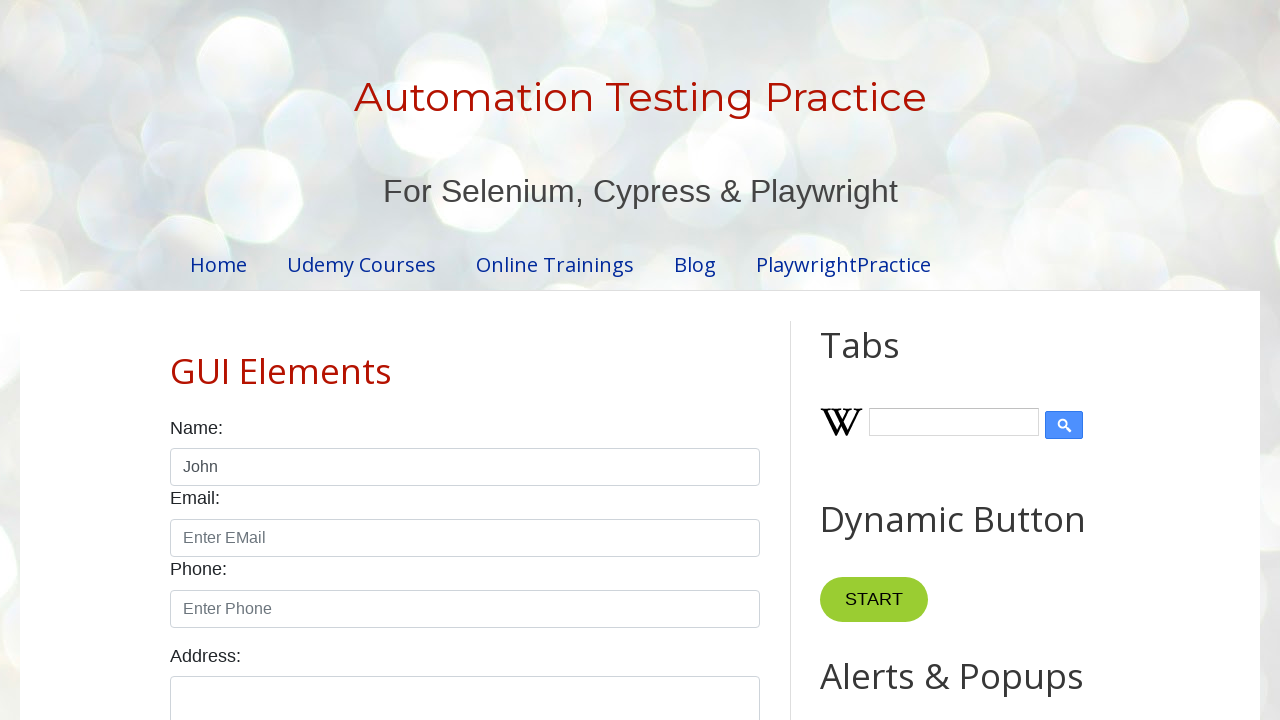

Clicked male radio button using JavaScript executor
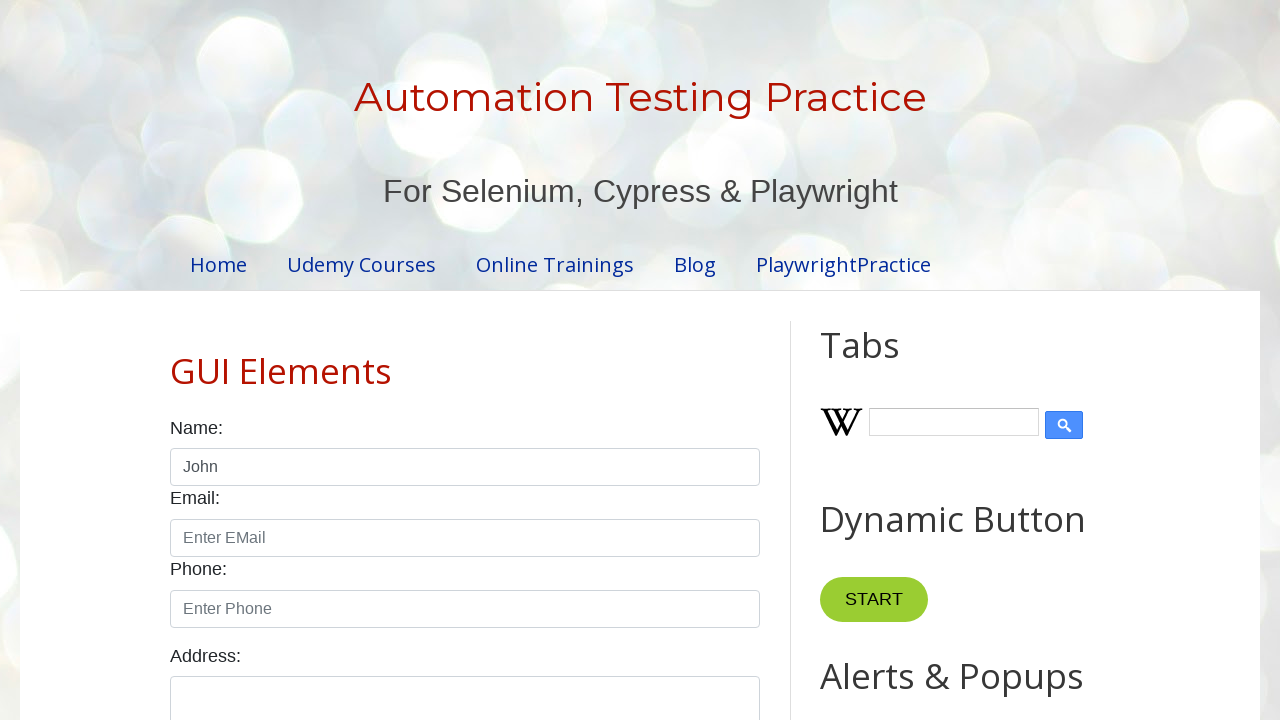

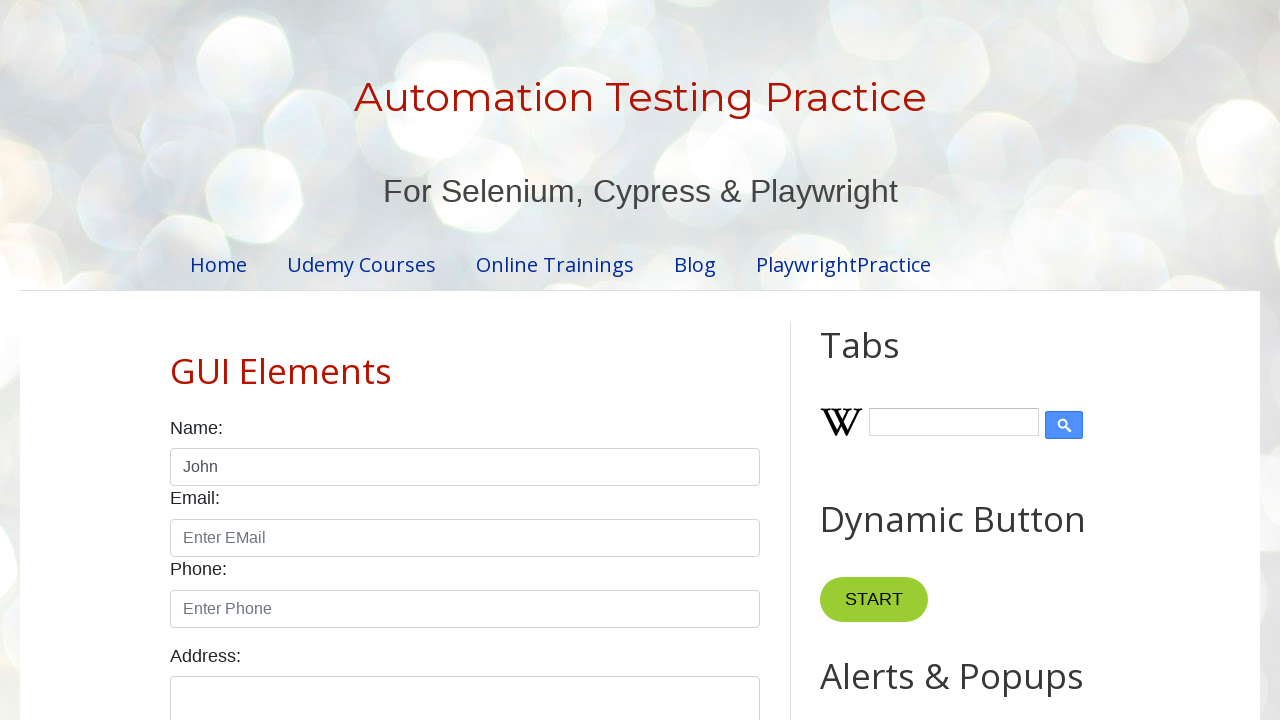